Tests input form functionality by filling a text field and verifying the displayed message

Starting URL: https://www.lambdatest.com/selenium-playground/simple-form-demo

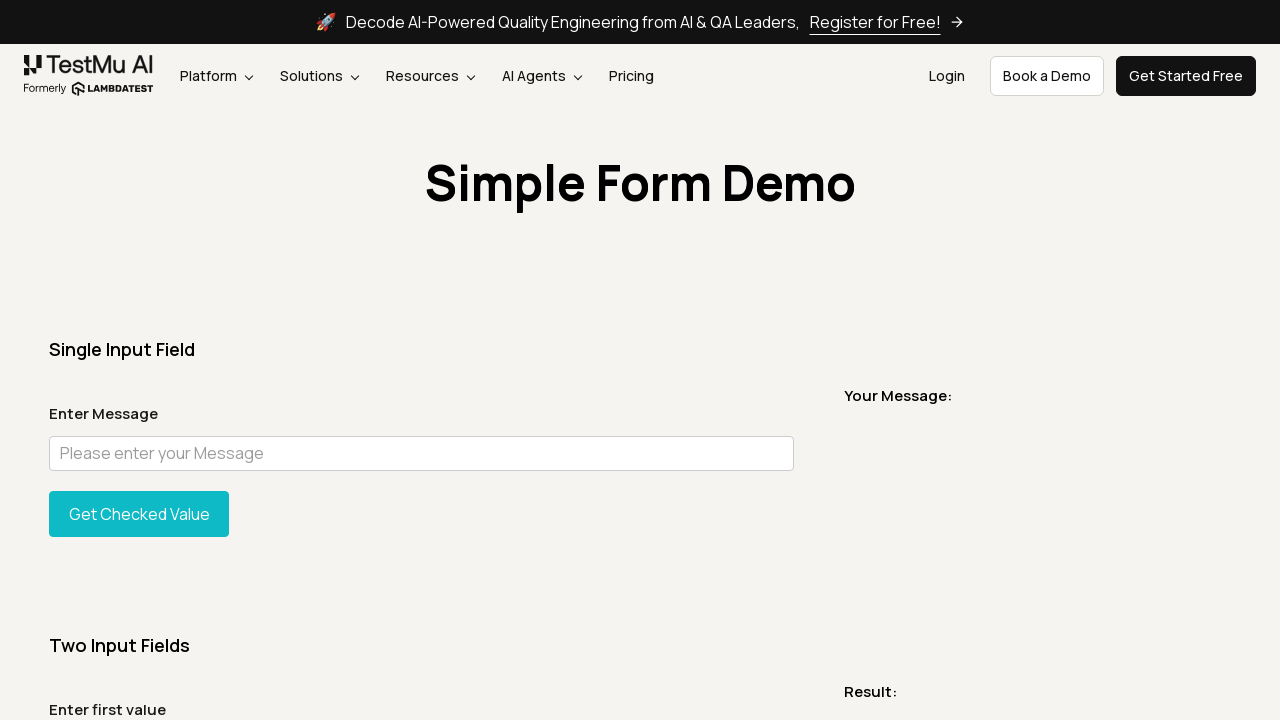

Navigated to simple form demo page
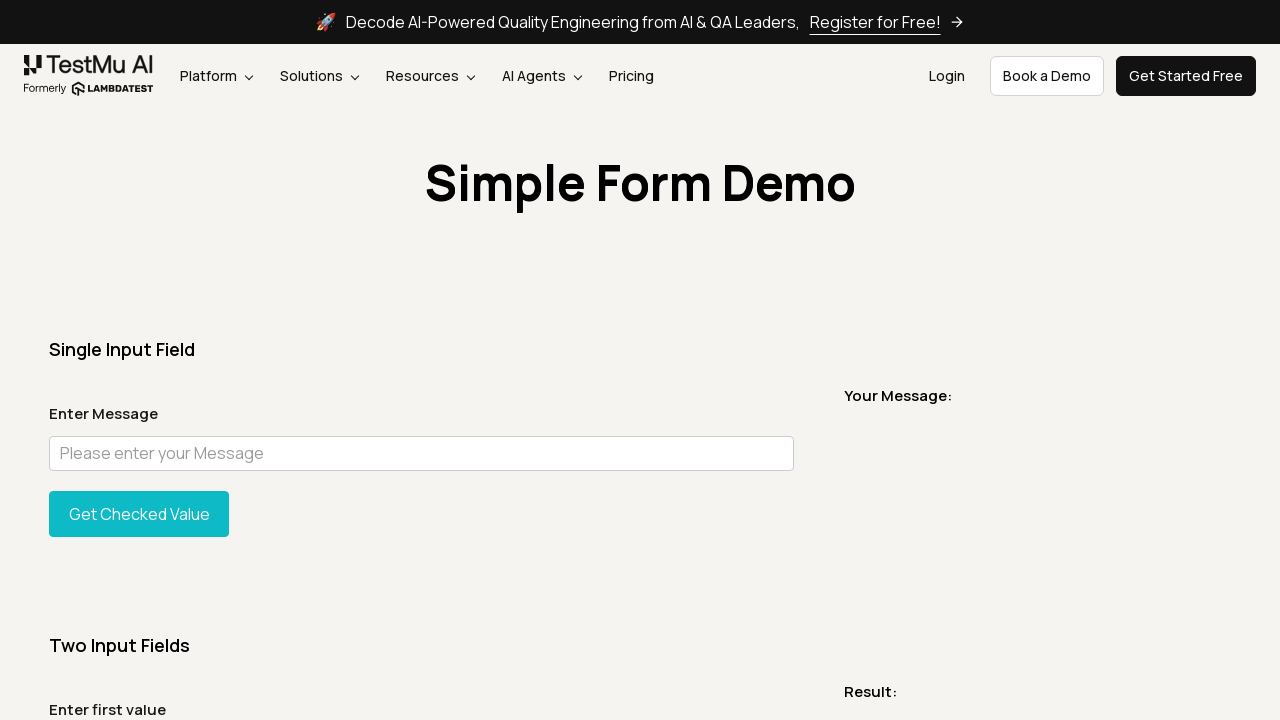

Filled input field with 'Automation' on input#user-message
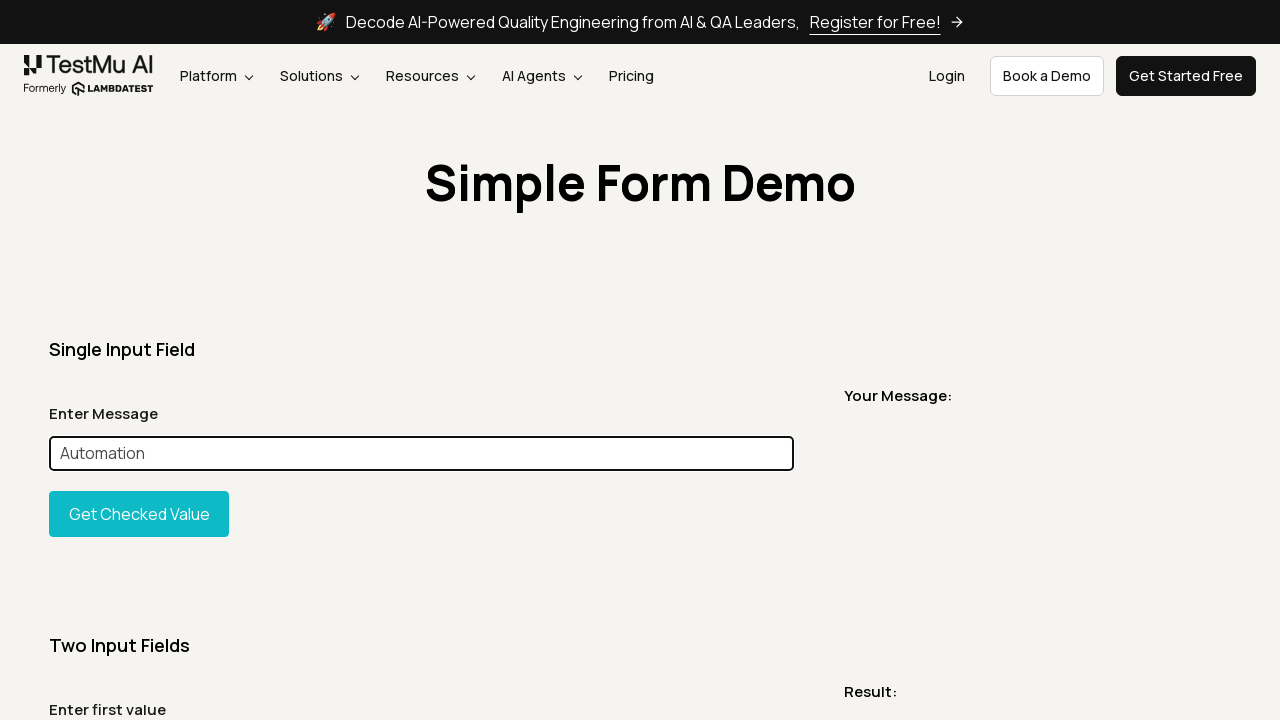

Clicked submit button to display message at (139, 514) on #showInput
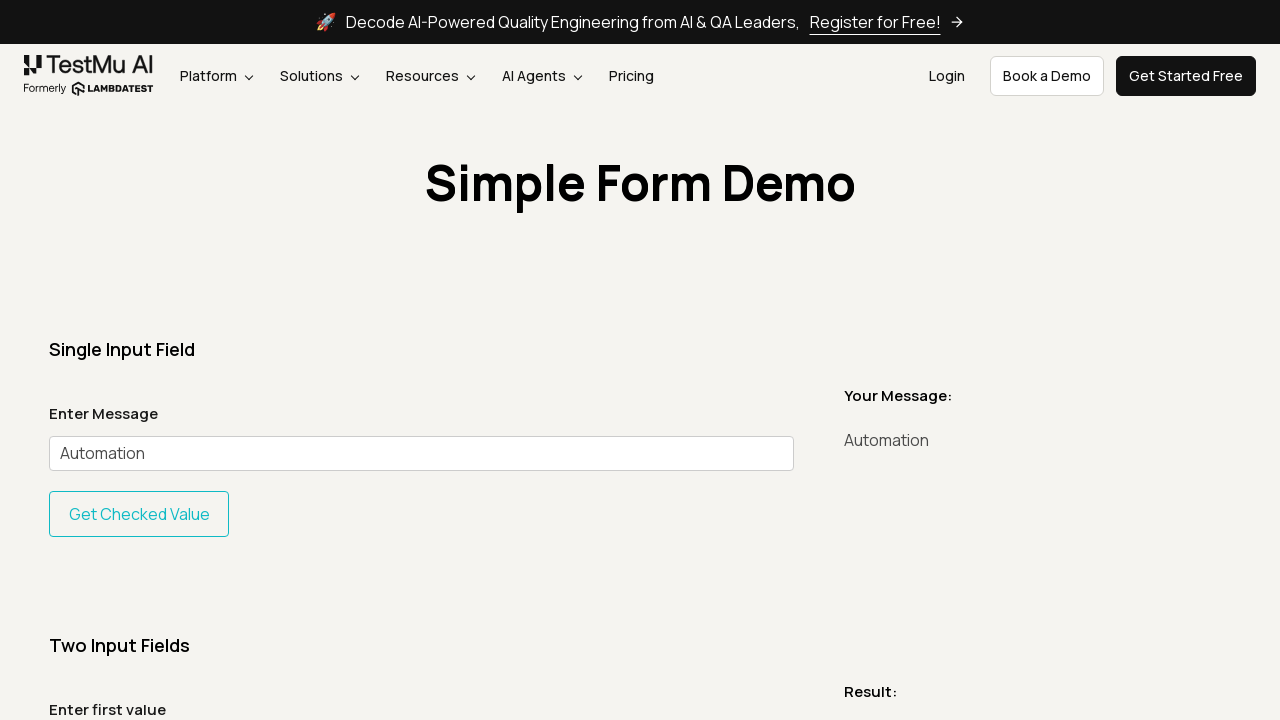

Message displayed successfully
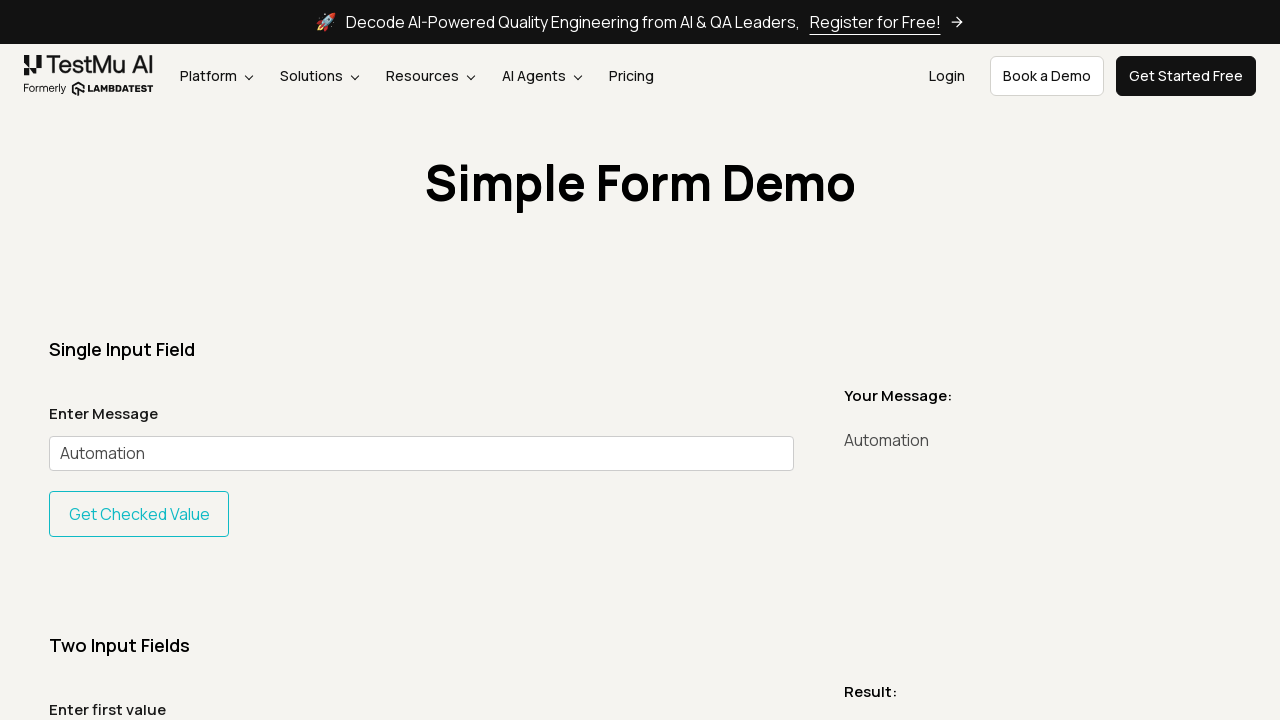

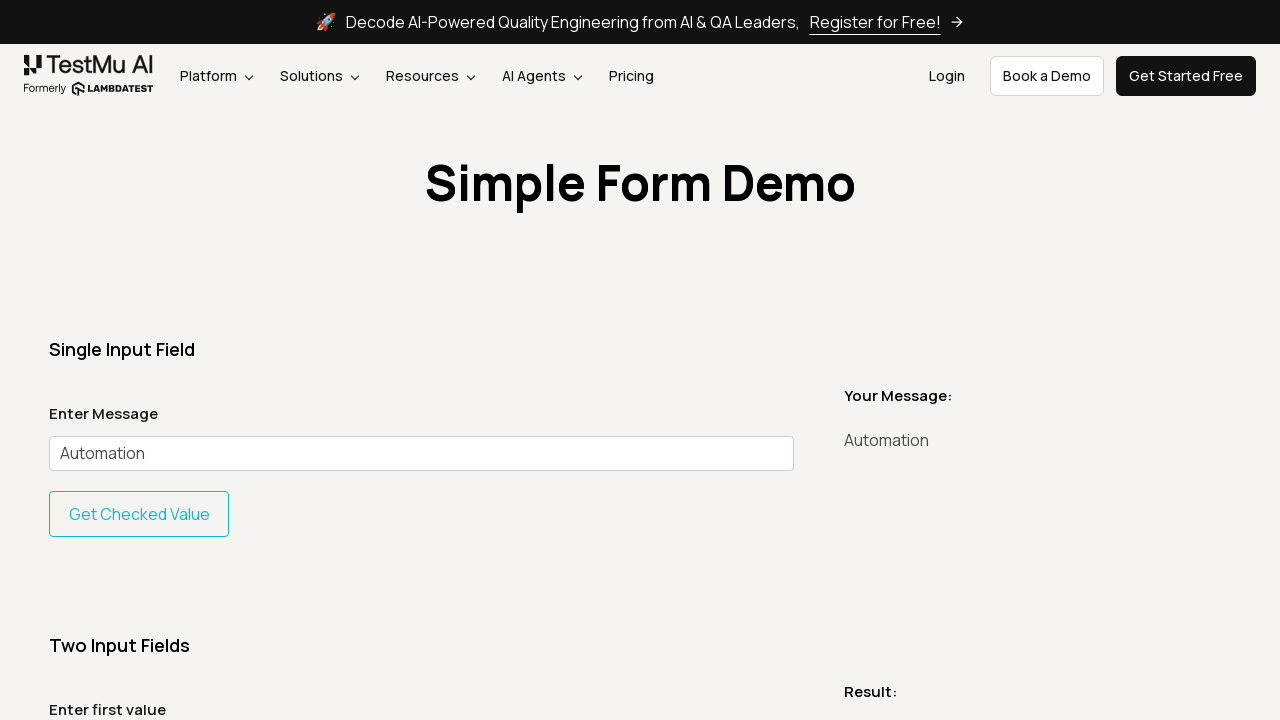